Tests multiple selection dropdown functionality by verifying the dropdown supports multiple selections and selecting an option by value

Starting URL: https://letcode.in/dropdowns

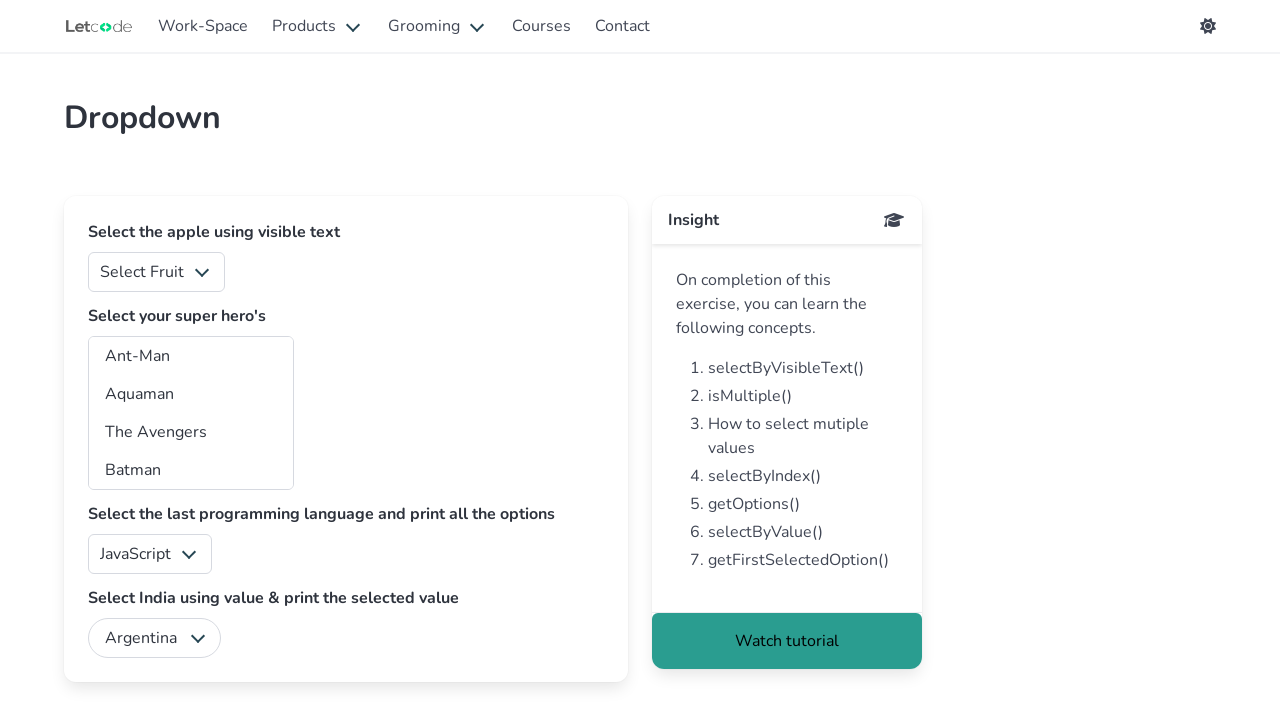

Selected 'Captain America' option by value 'ca' in the multiple select dropdown on select#superheros
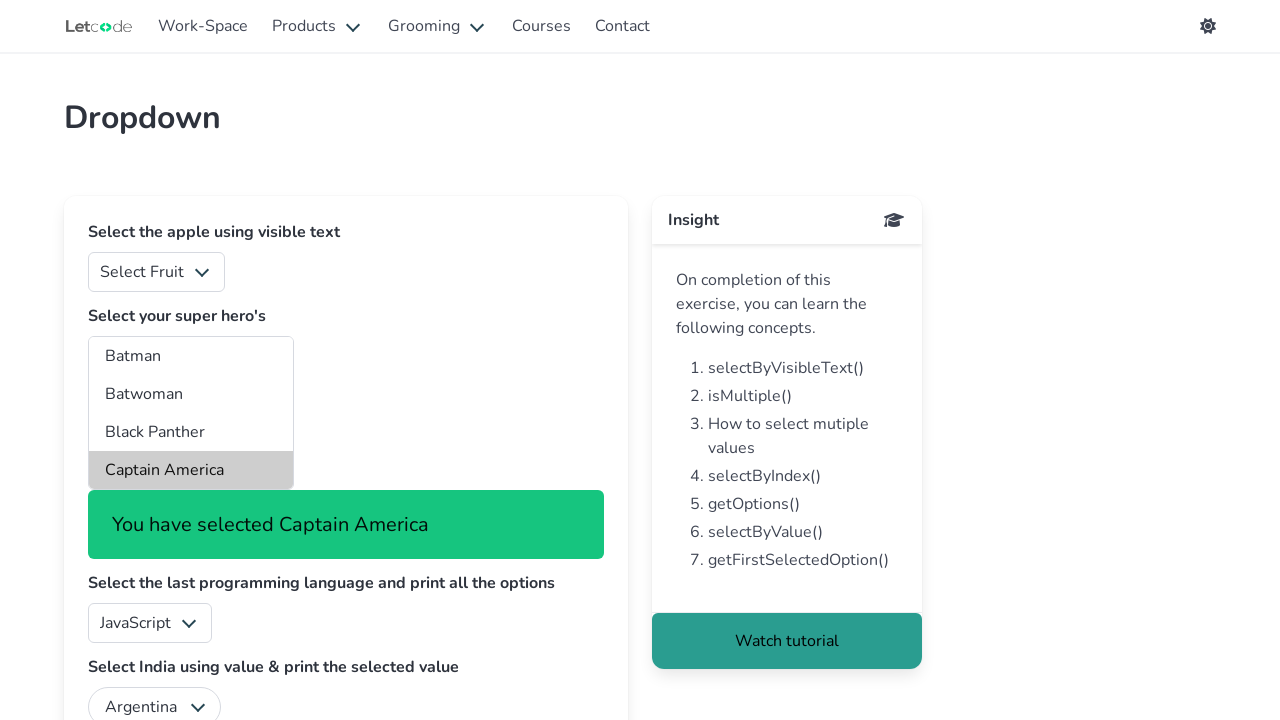

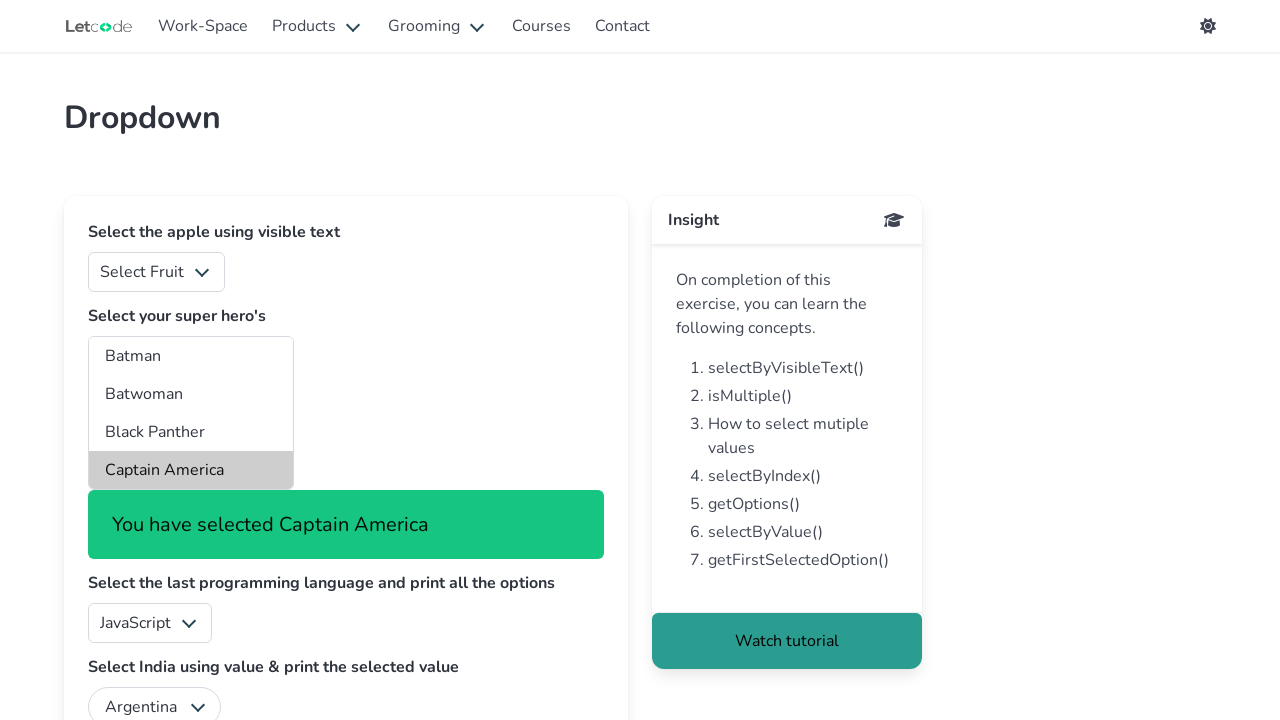